Double clicks a button and verifies the success message

Starting URL: https://demoqa.com/buttons

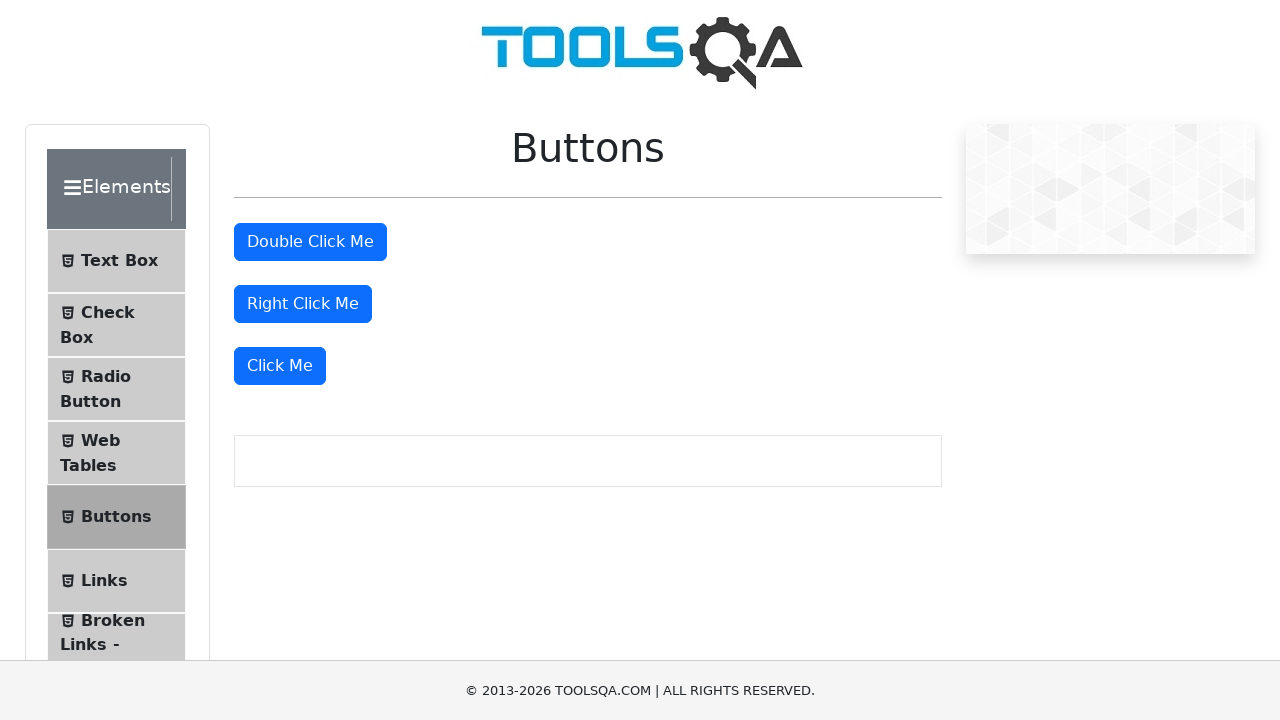

Double-clicked the double click button at (310, 242) on #doubleClickBtn
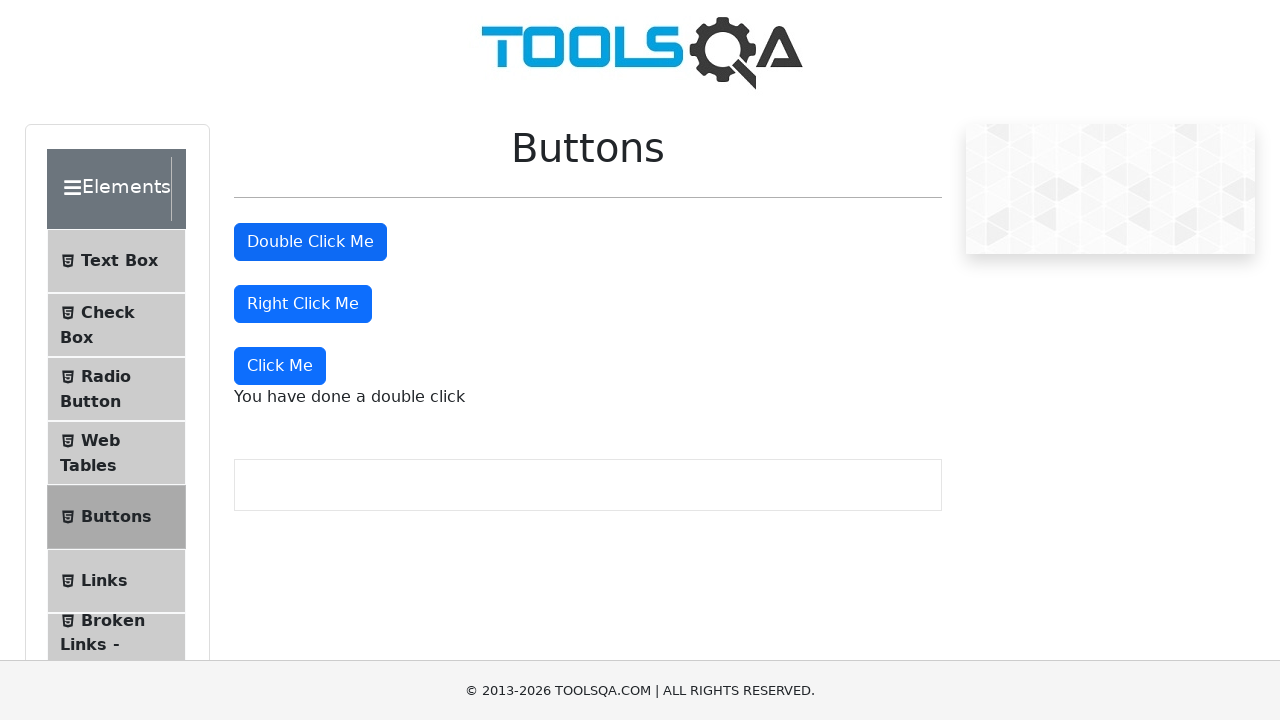

Success message 'You have done a double click' appeared
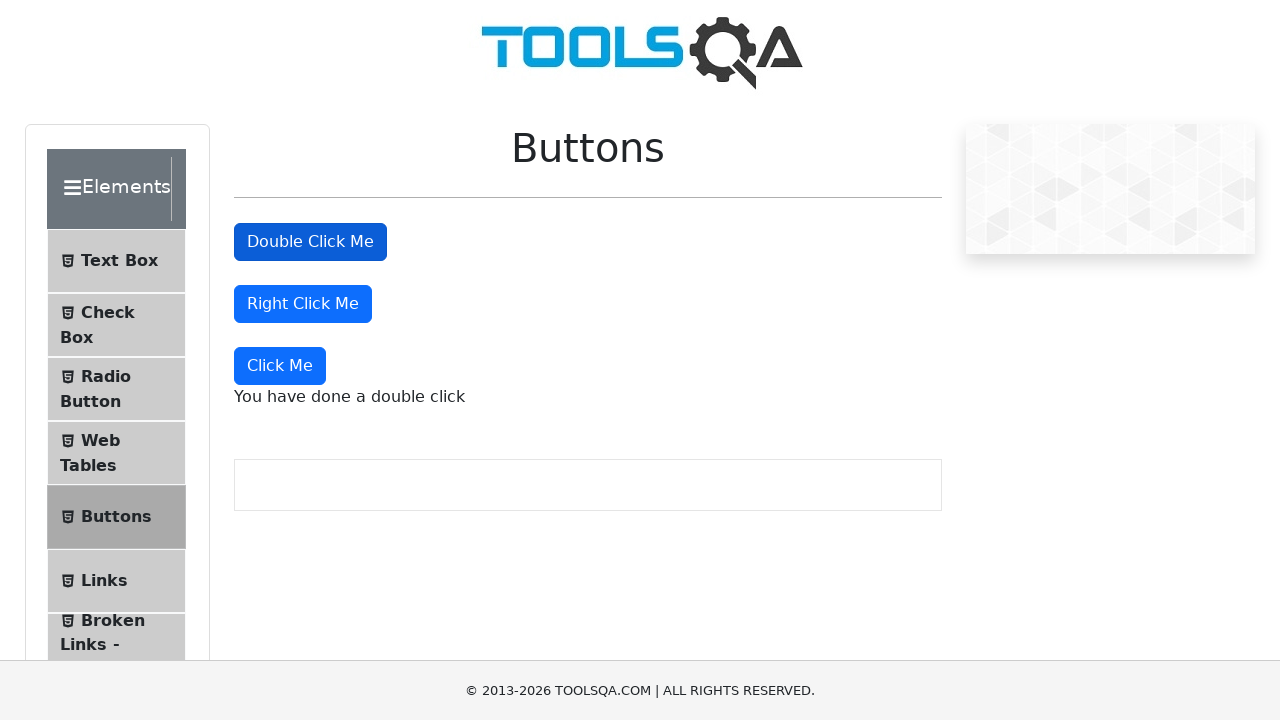

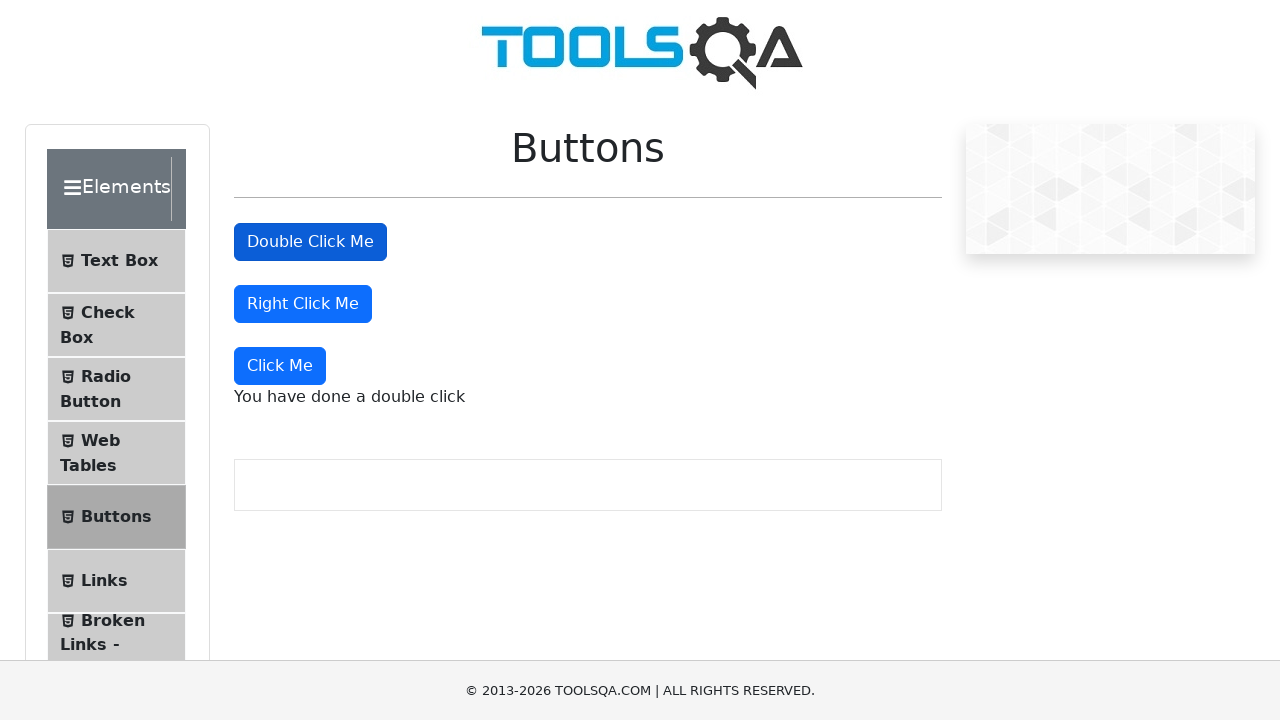